Tests mouse hover navigation on an e-commerce jewelry site by hovering over the Rings menu and clicking on Diamond Rings submenu option

Starting URL: https://www.bluestone.com

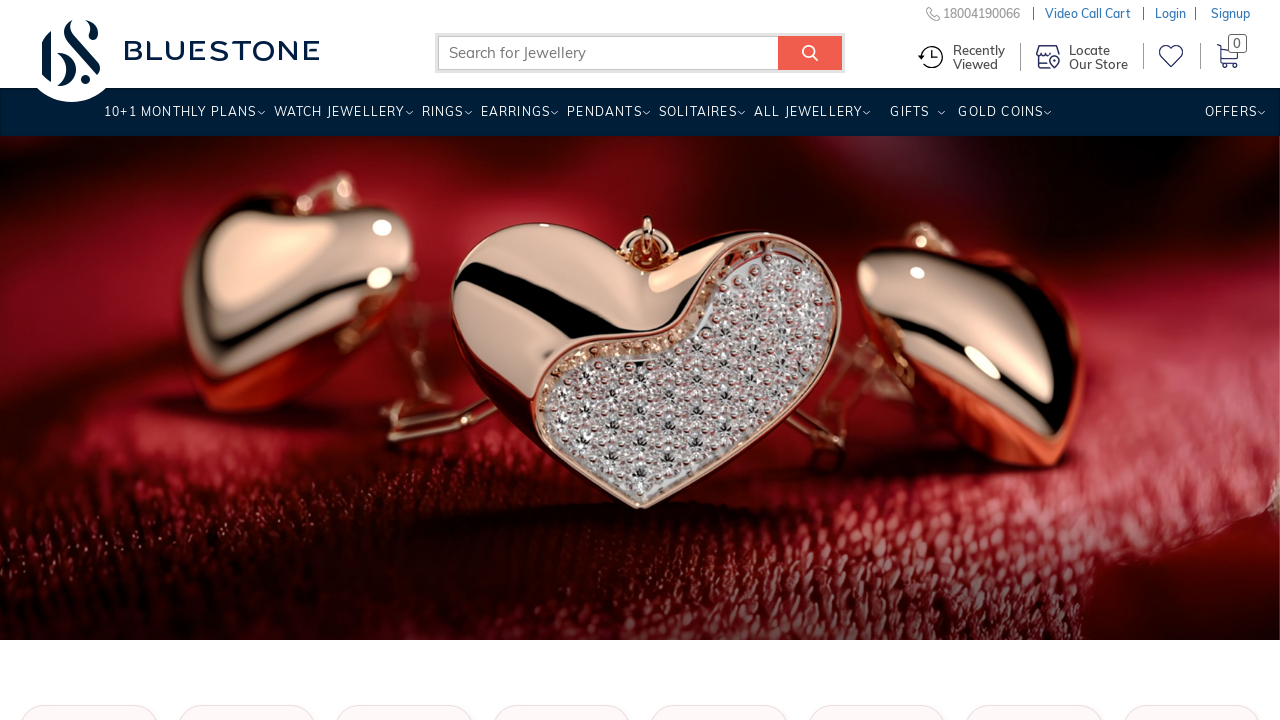

Hovered over Rings menu item to reveal dropdown at (442, 119) on xpath=//a[.='Rings ']
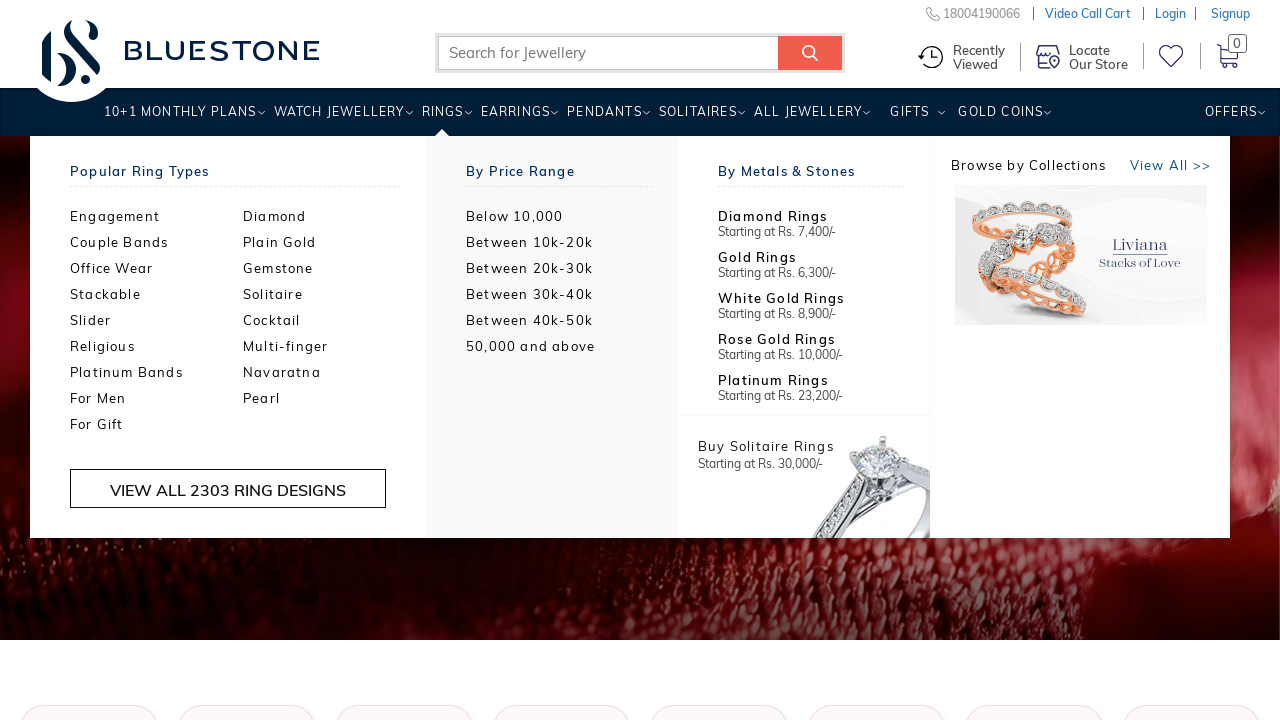

Clicked on Diamond Rings submenu option at (330, 216) on xpath=//a[text()='Diamond' and @title='Diamond Rings']
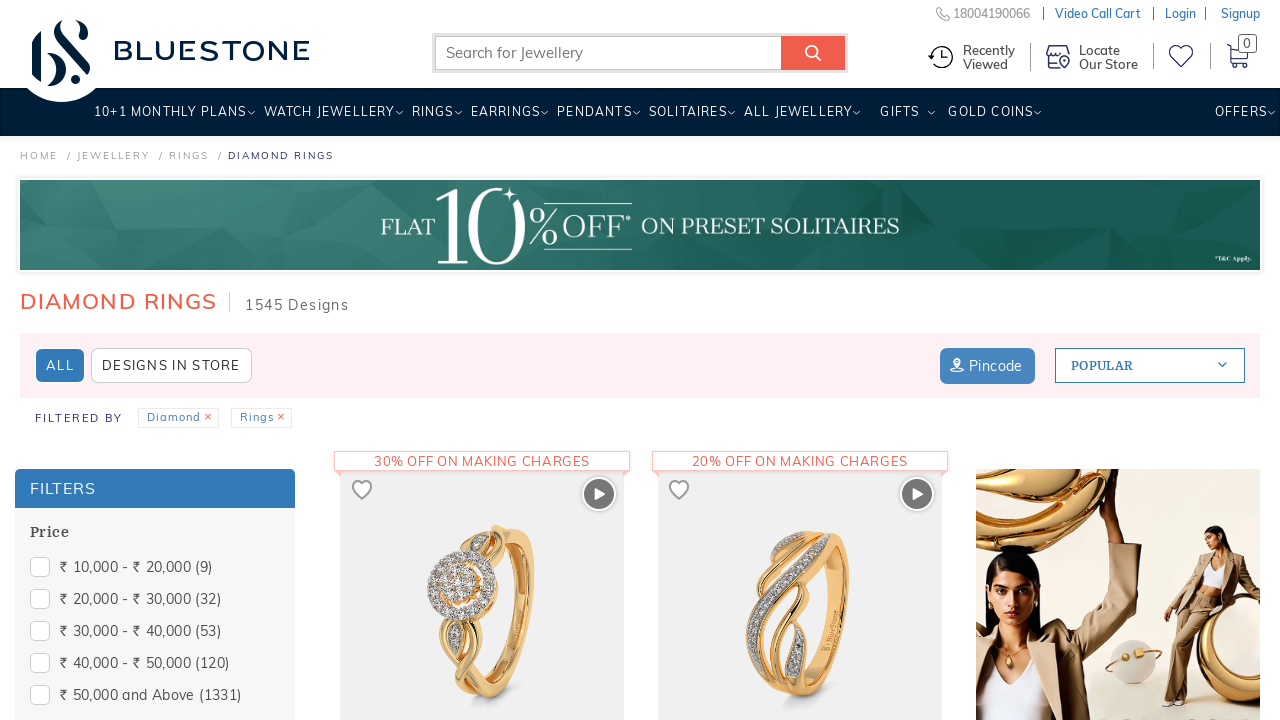

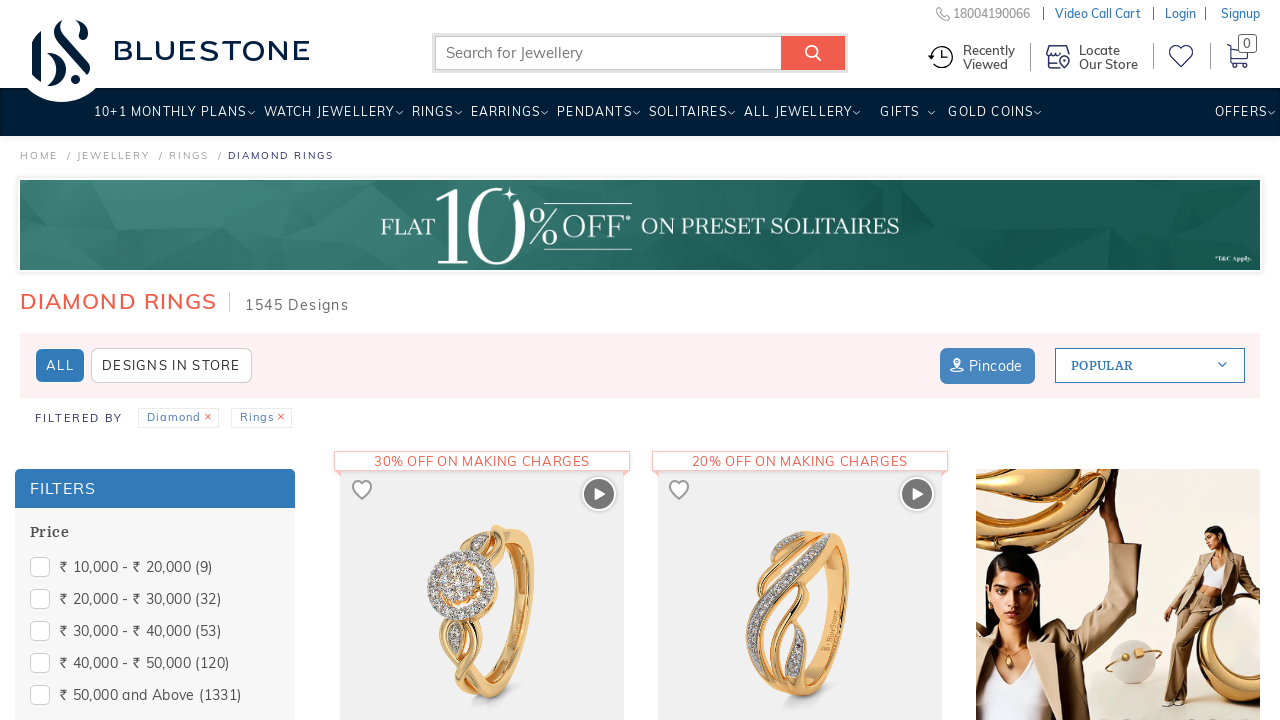